Tests a calculator application by performing addition (1 + 1) and verifying the result displays 2

Starting URL: https://seleniumbase.io/apps/calculator

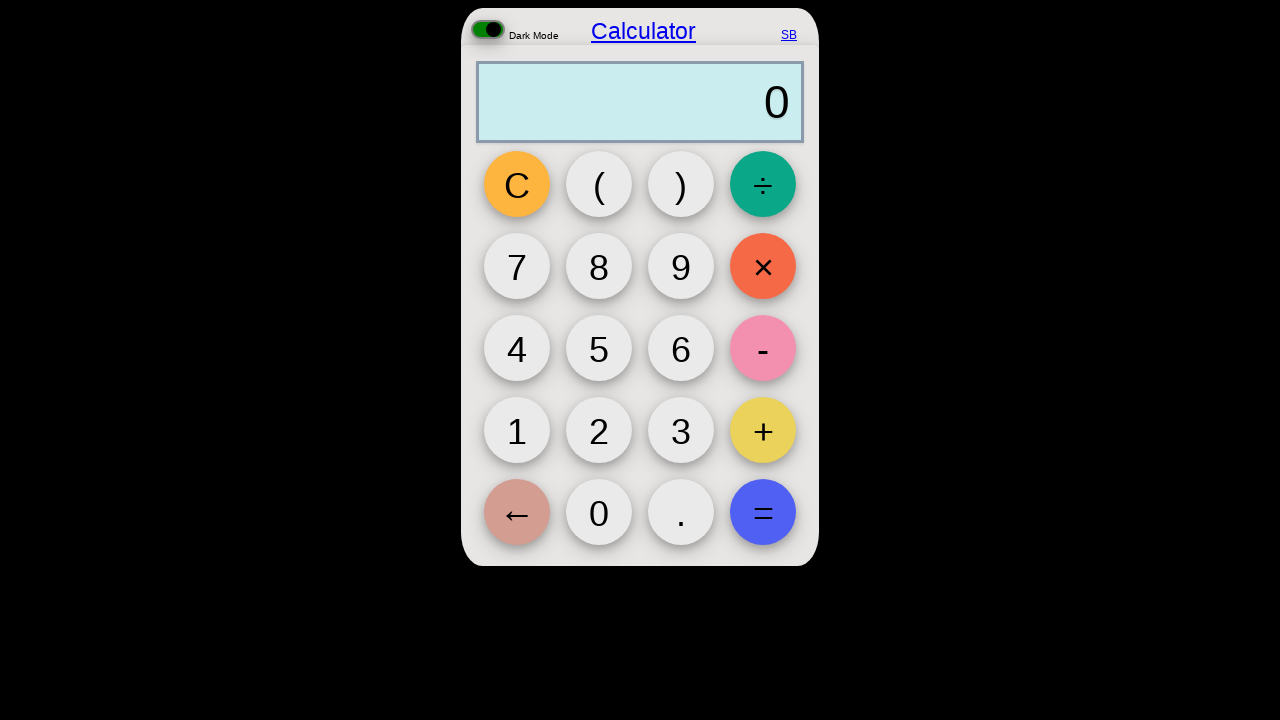

Clicked button '1' at (517, 430) on button:has-text('1')
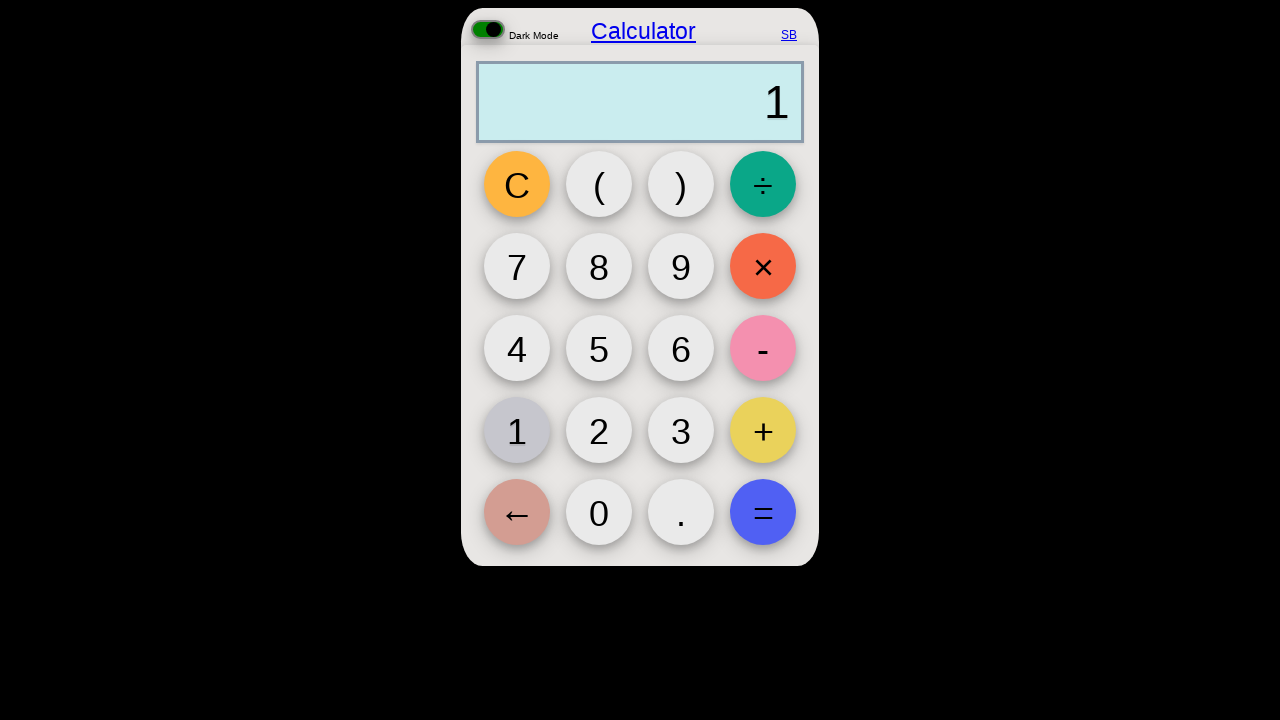

Clicked button '+' at (763, 430) on button:has-text('+')
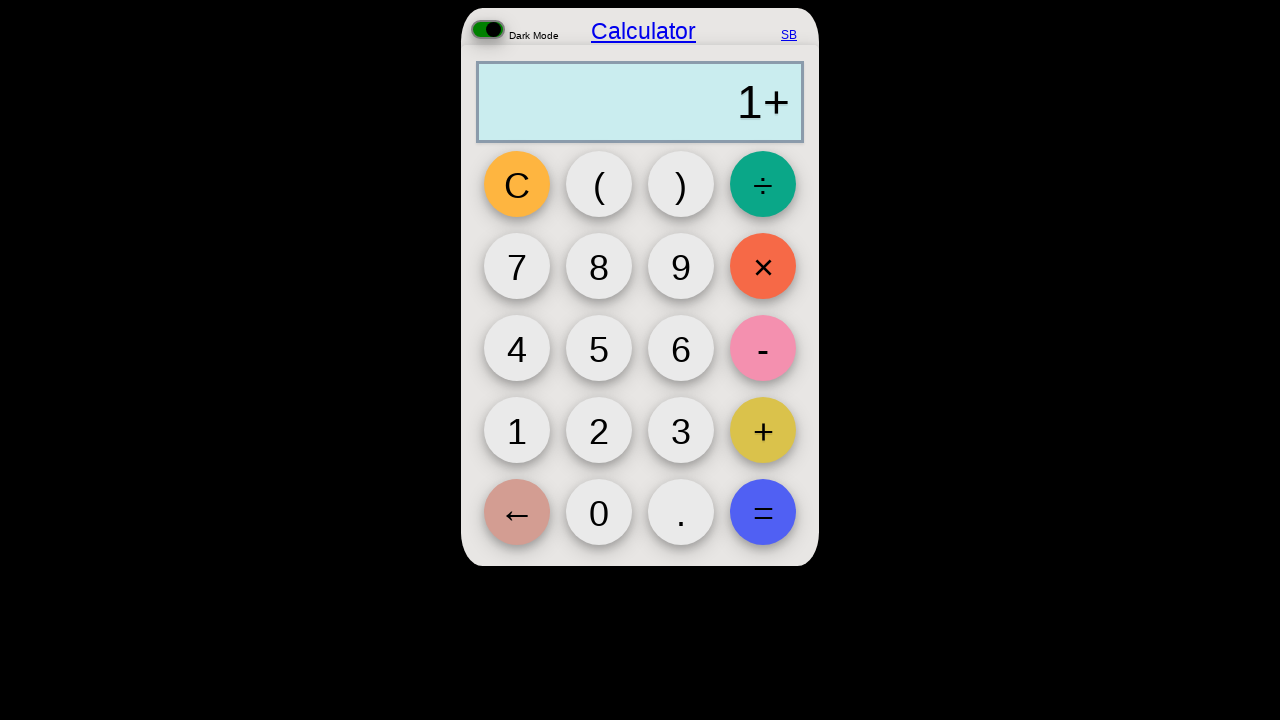

Clicked button '1' again at (517, 430) on button:has-text('1')
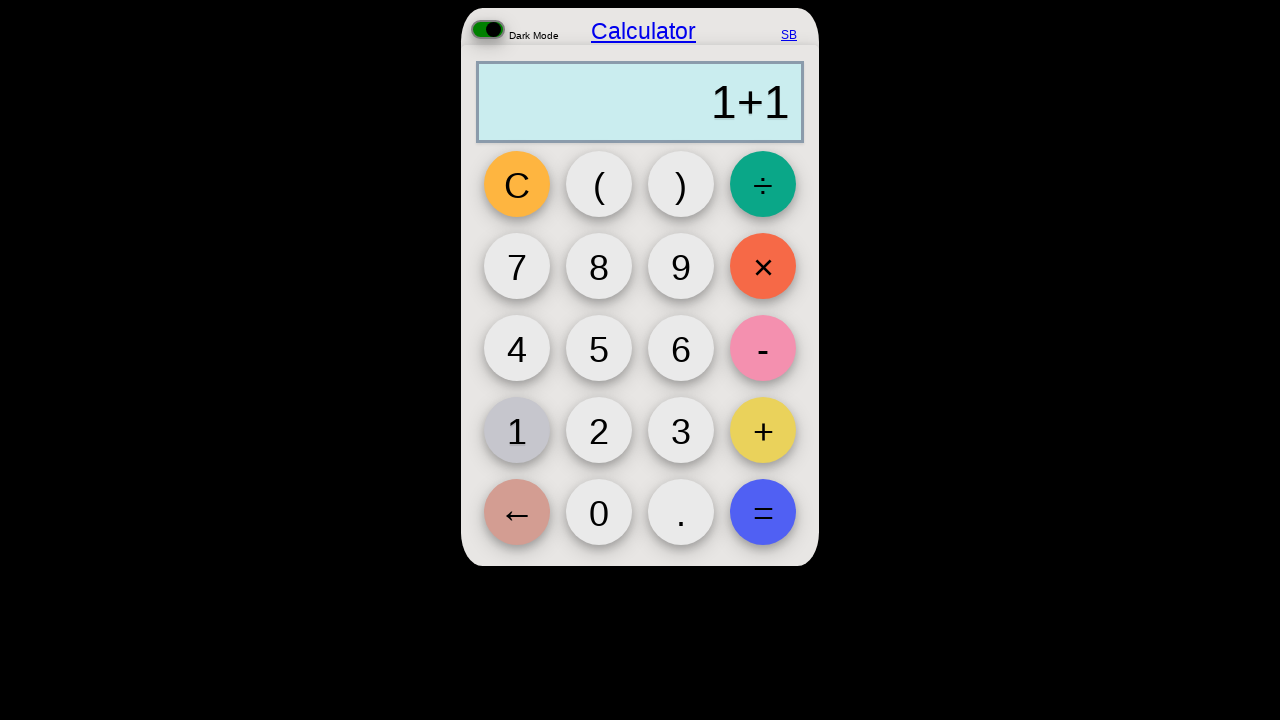

Clicked button '=' to calculate result at (763, 512) on button:has-text('=')
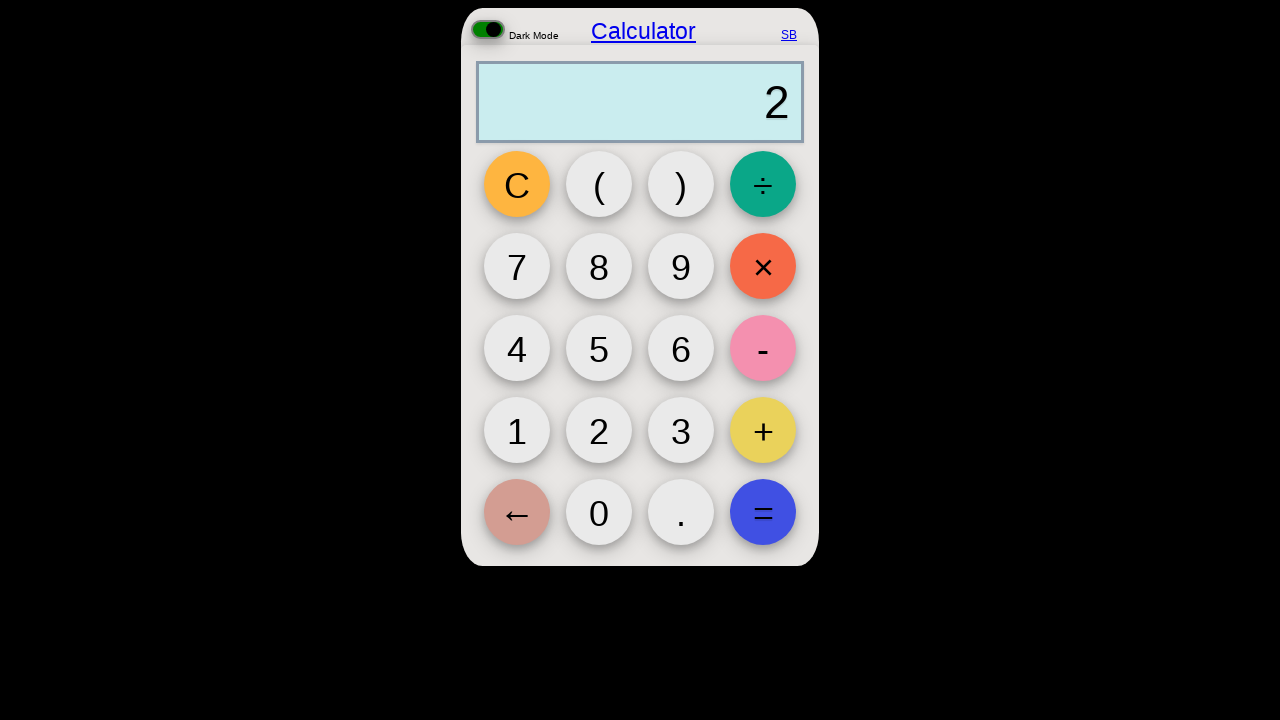

Verified result displays 2
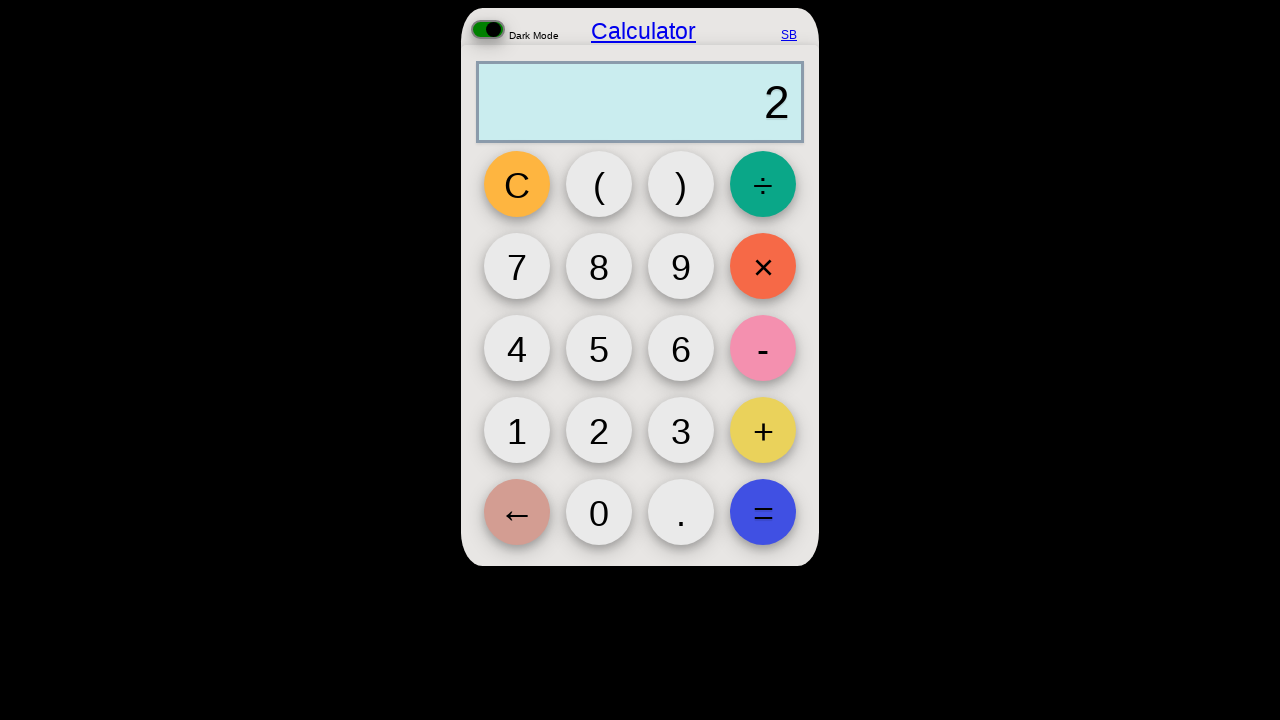

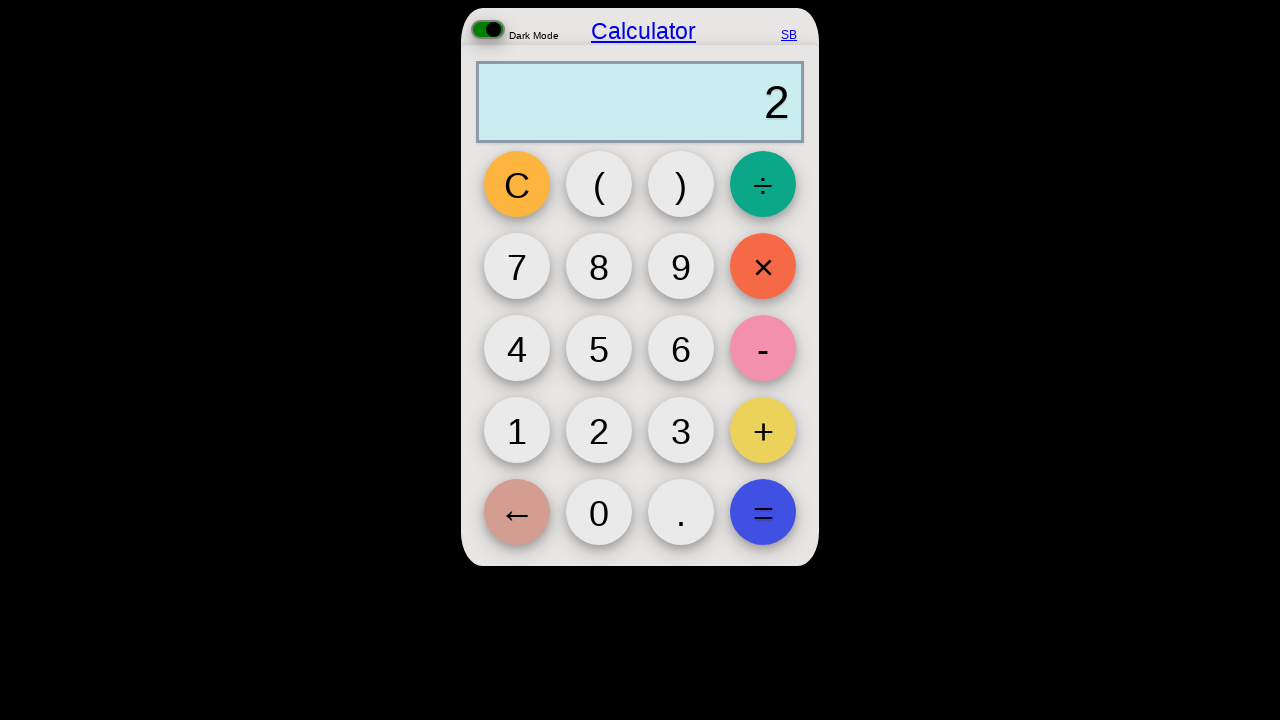